Tests a math problem solver by extracting numbers from the page, calculating their sum, selecting the result from a dropdown, and submitting the form

Starting URL: http://suninjuly.github.io/selects1.html

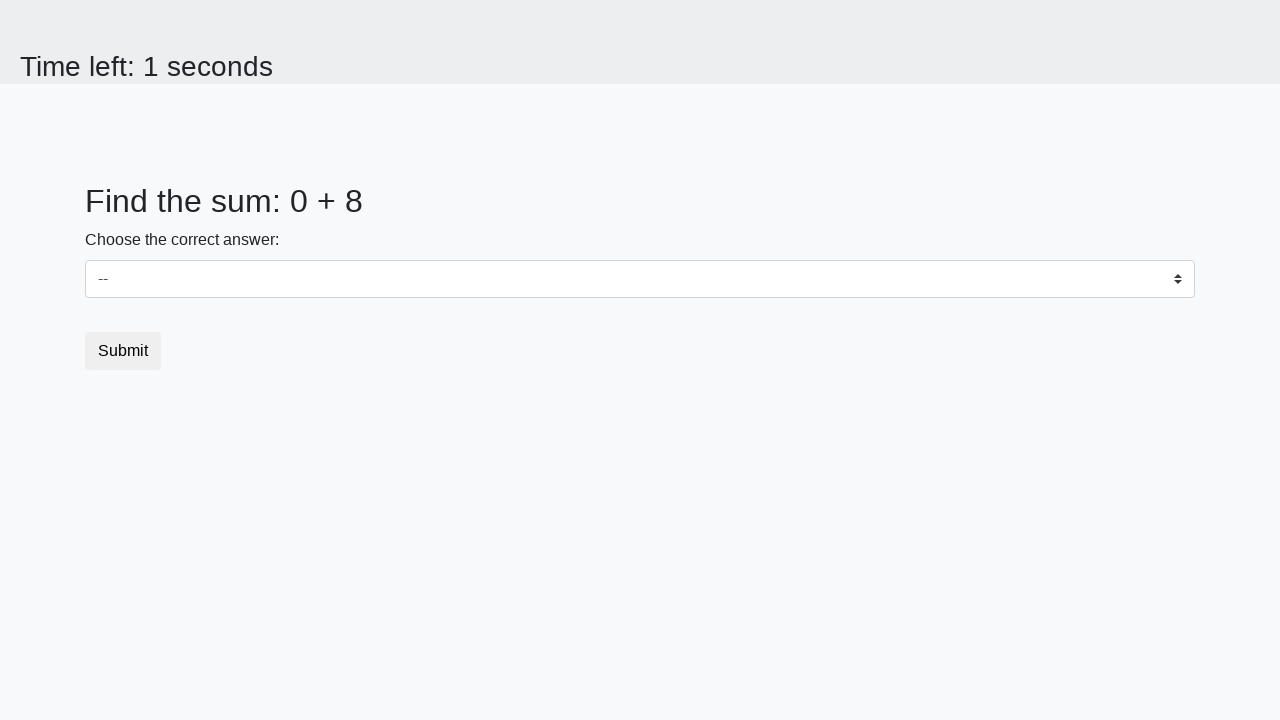

Extracted first number (x) from the page
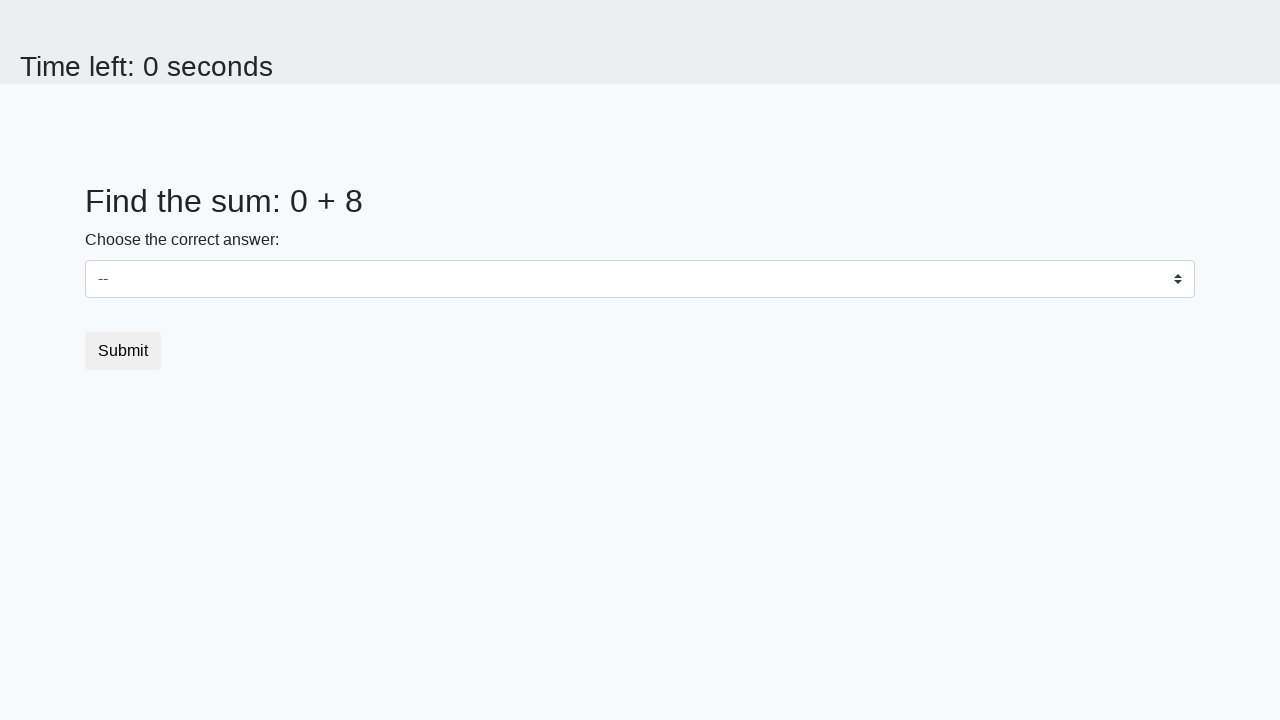

Extracted second number (y) from the page
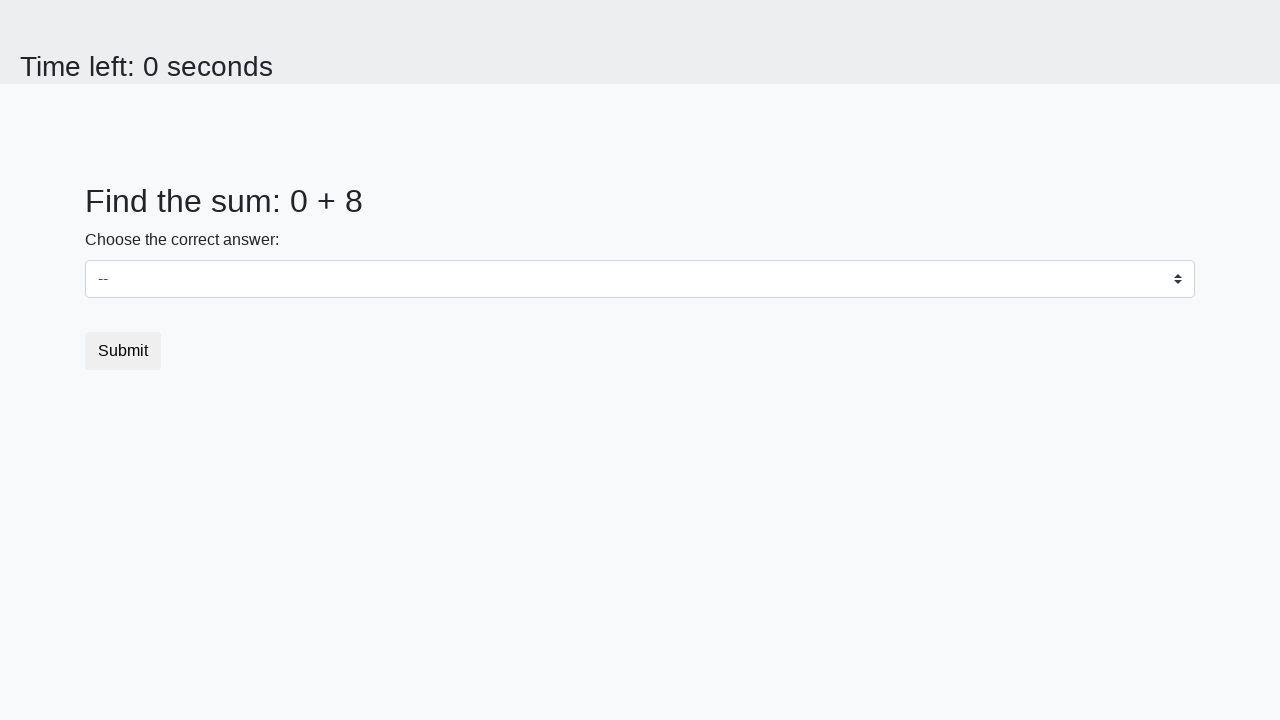

Calculated sum of 0 + 8 = 8
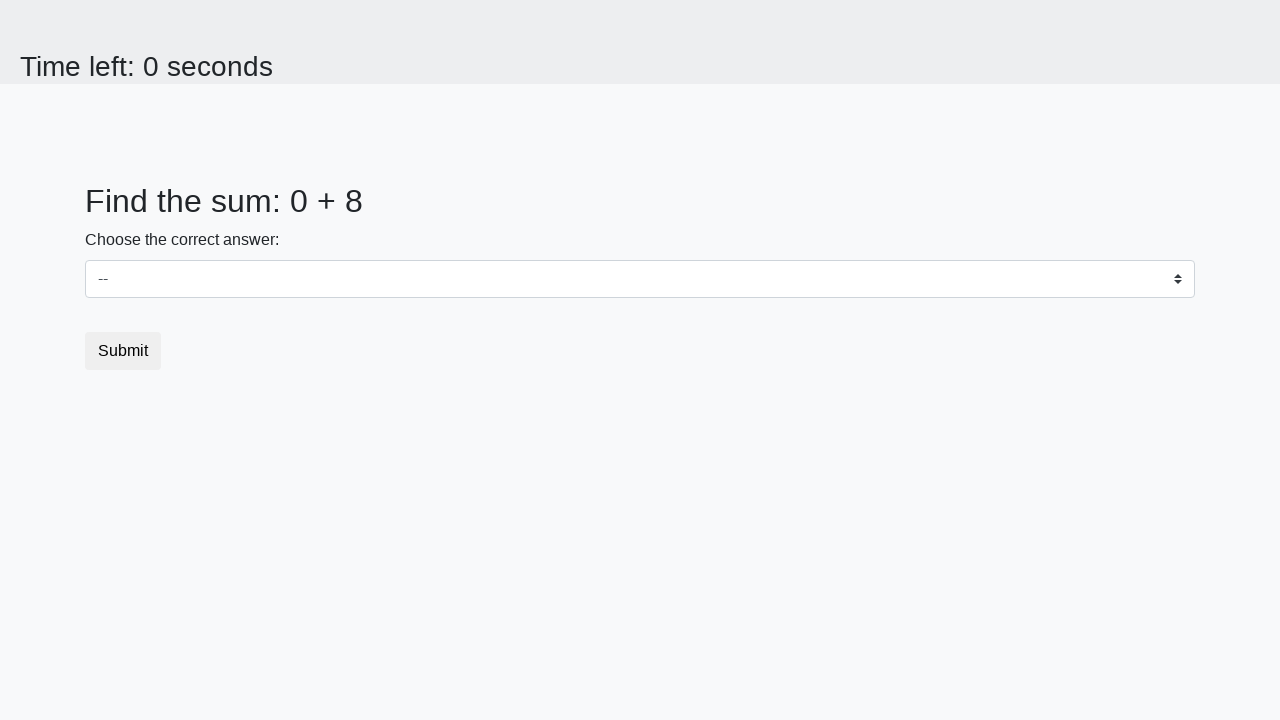

Selected calculated result (8) from dropdown on select
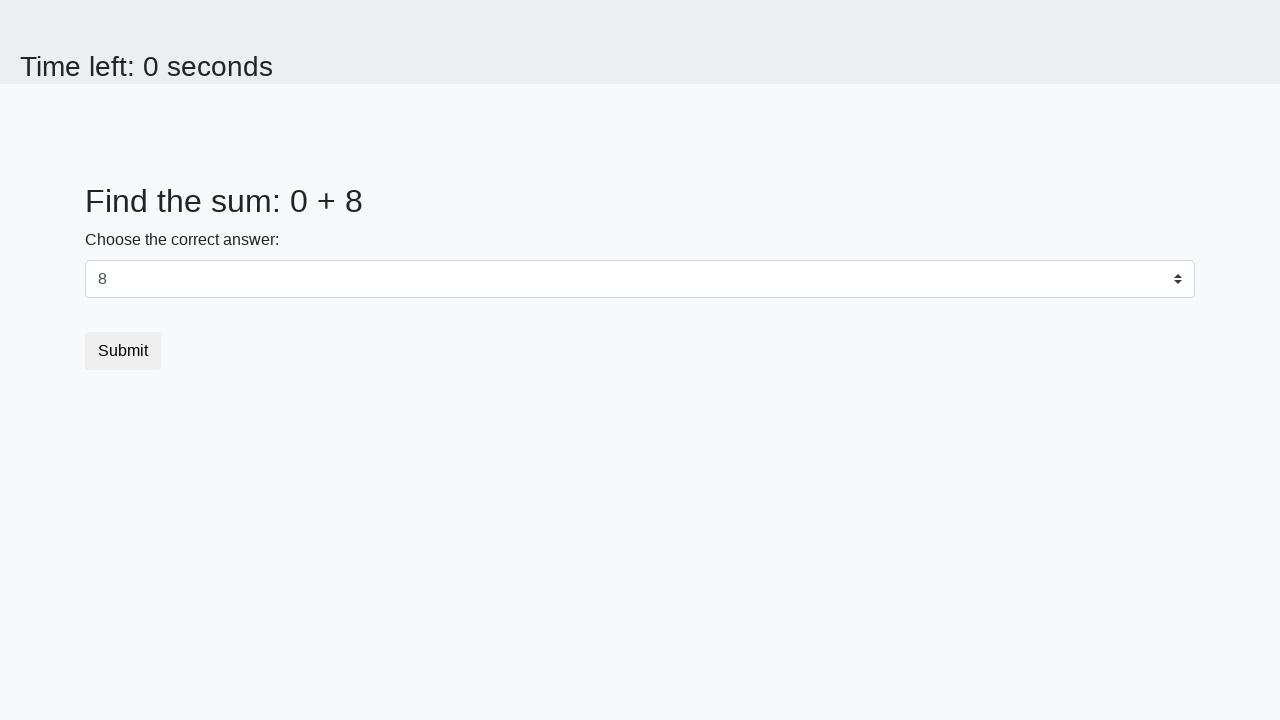

Clicked submit button at (123, 351) on button.btn
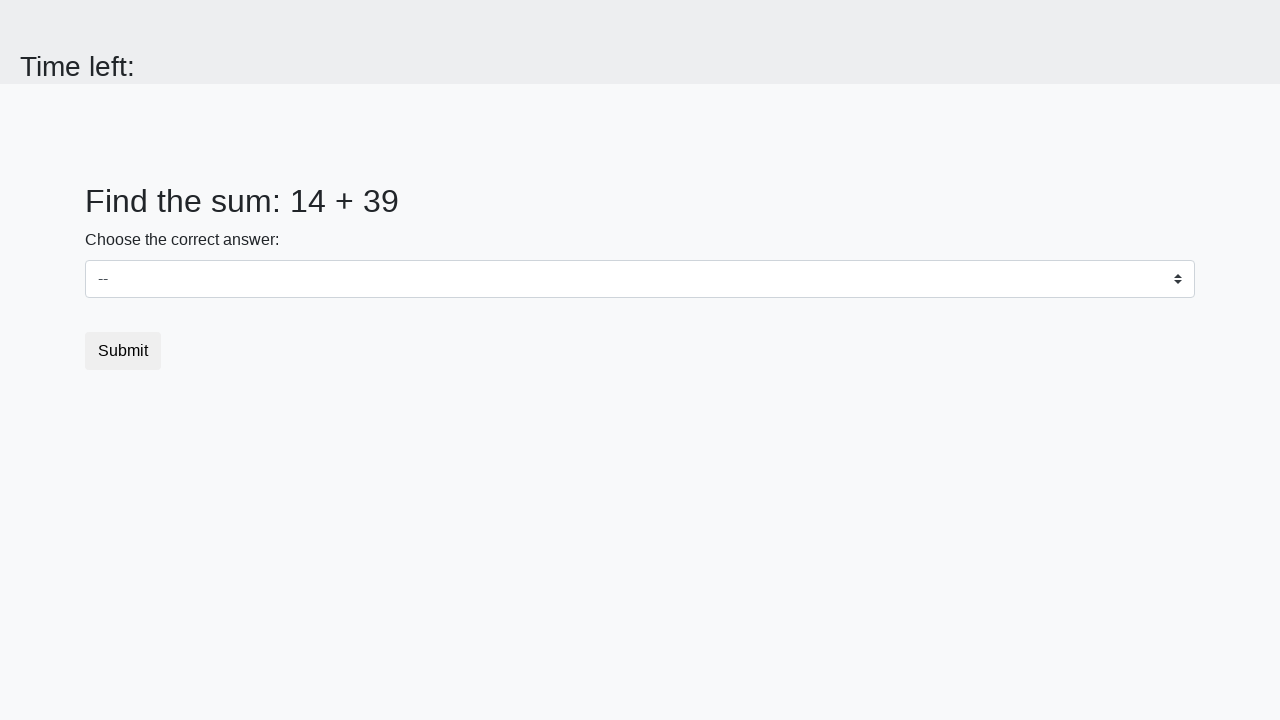

Set up alert handler to accept dialogs
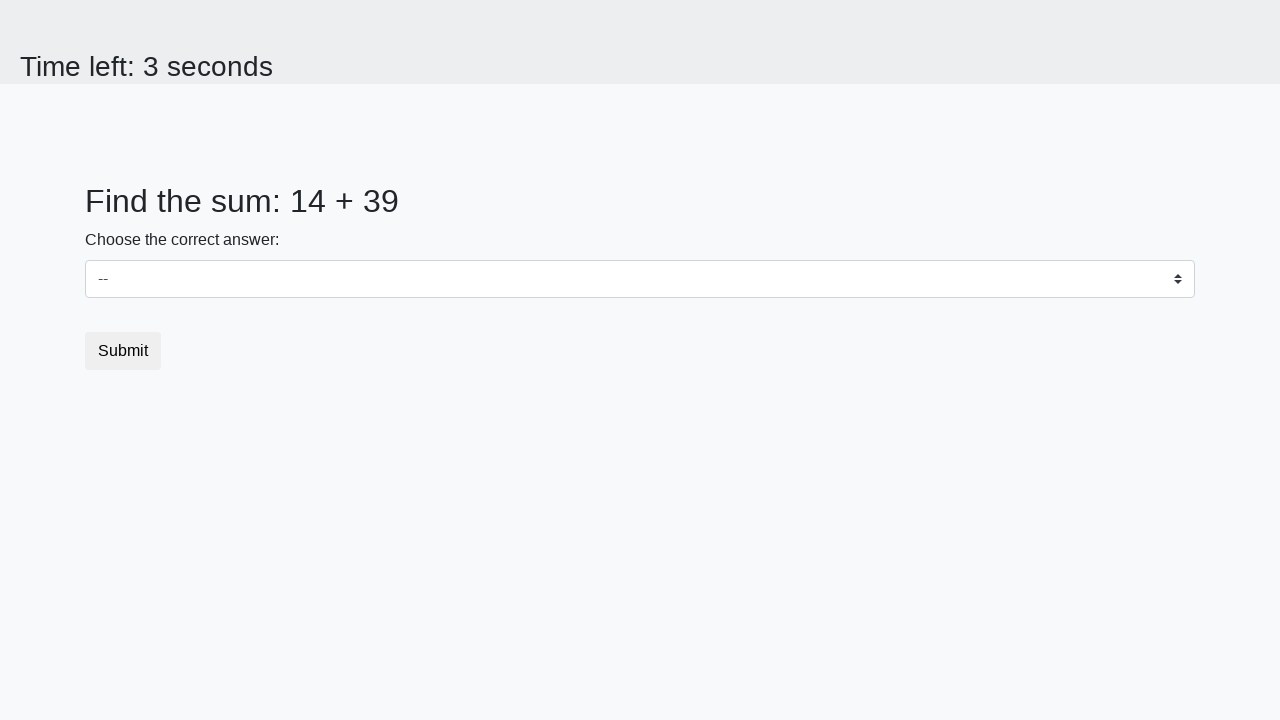

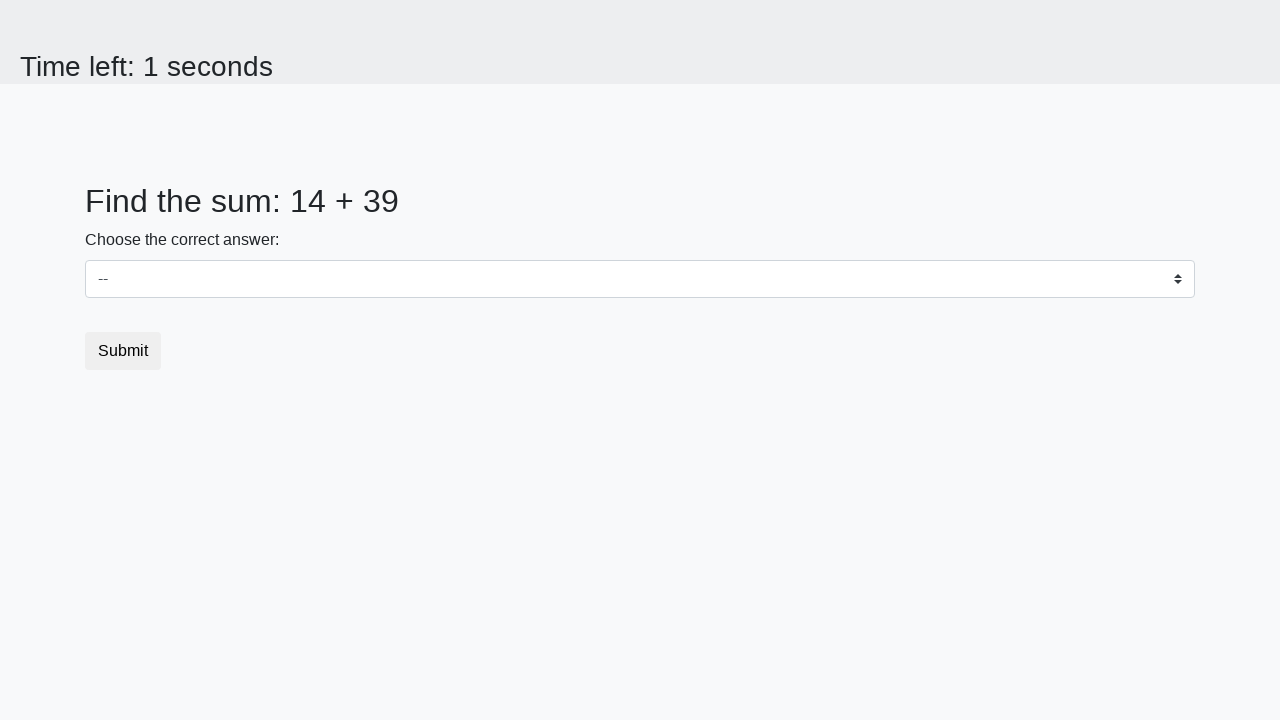